Navigates to the Time and Date world clock page and extracts data from all columns of a specific table row to verify table structure is present

Starting URL: https://www.timeanddate.com/worldclock/

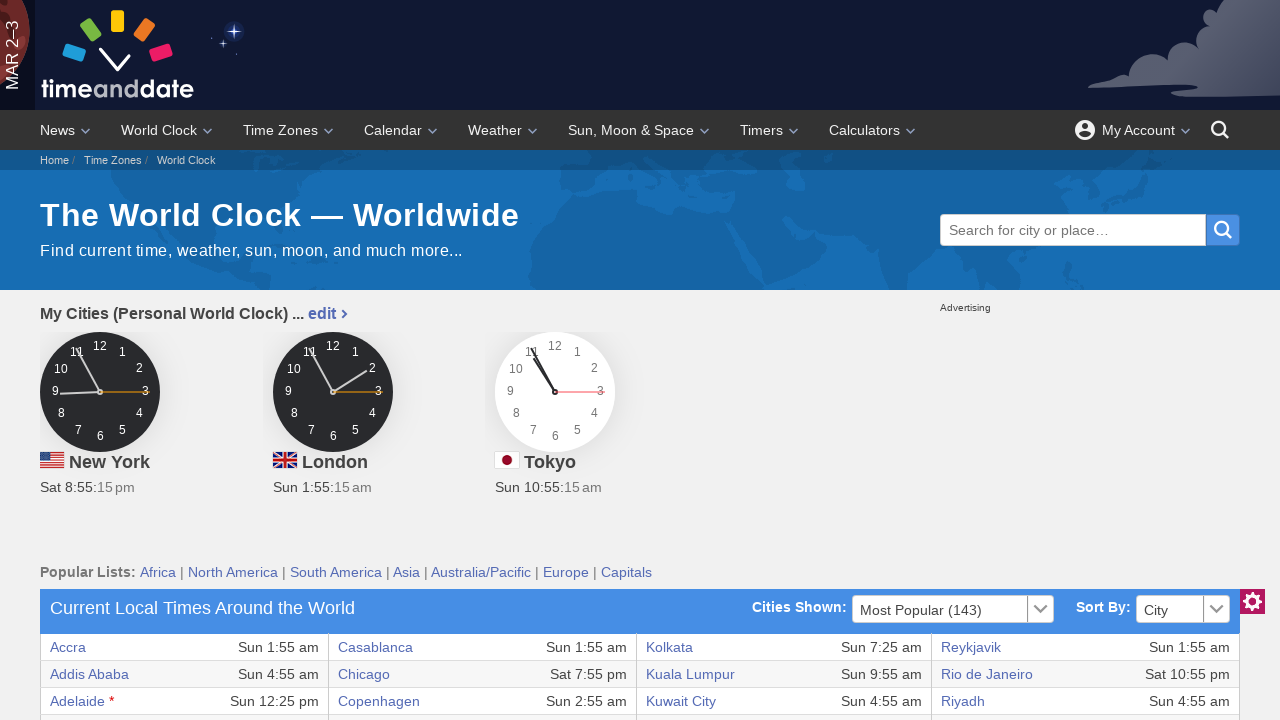

World clock table tbody loaded
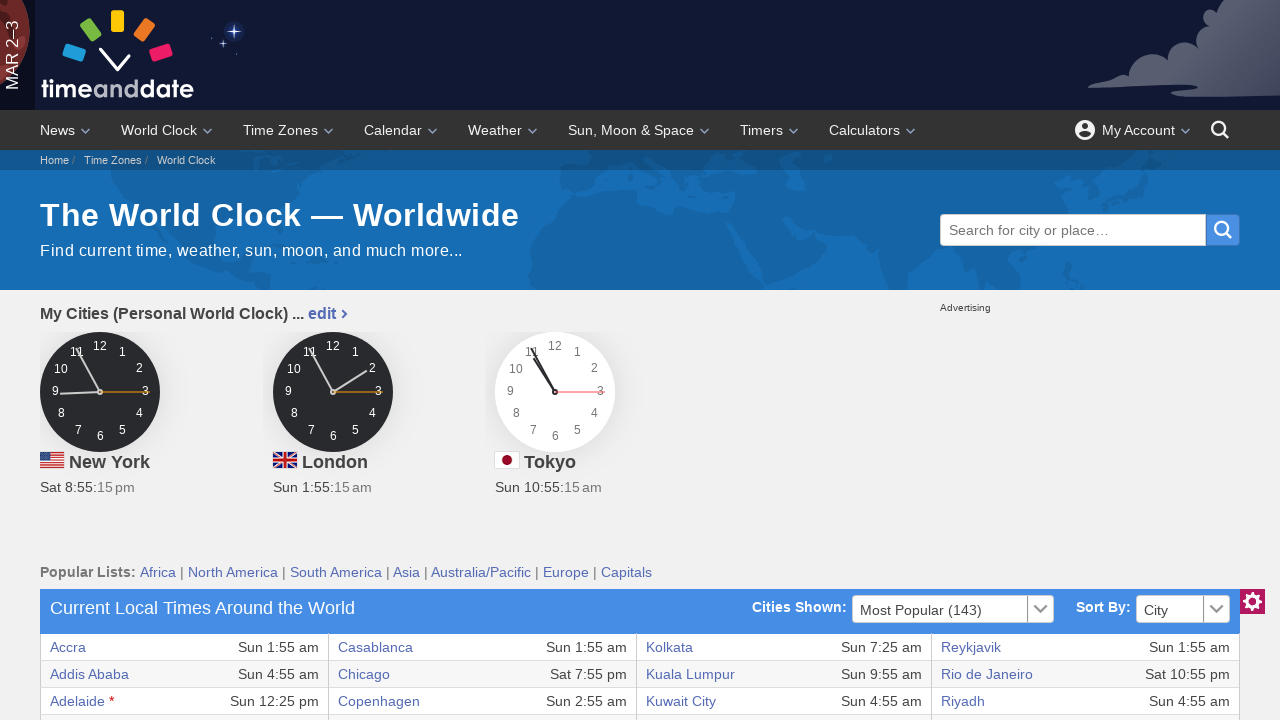

Table row 3, column 1 is visible and accessible
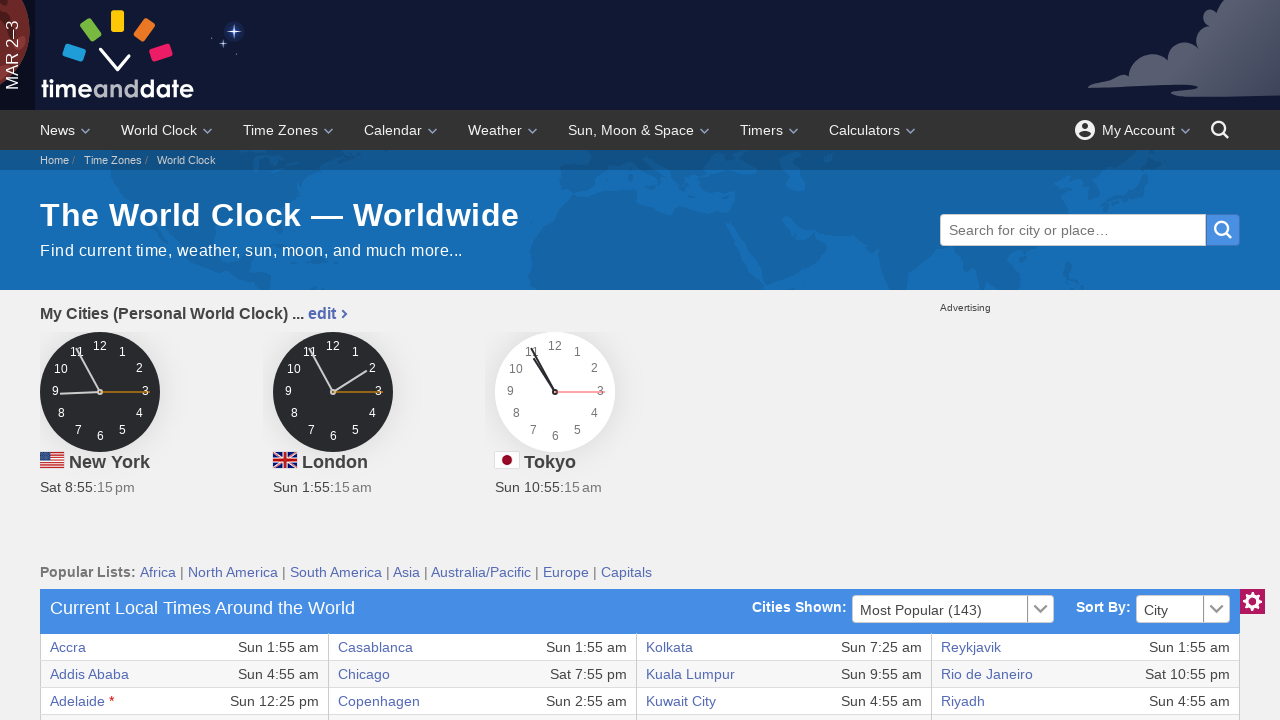

Table row 3, column 2 is visible and accessible
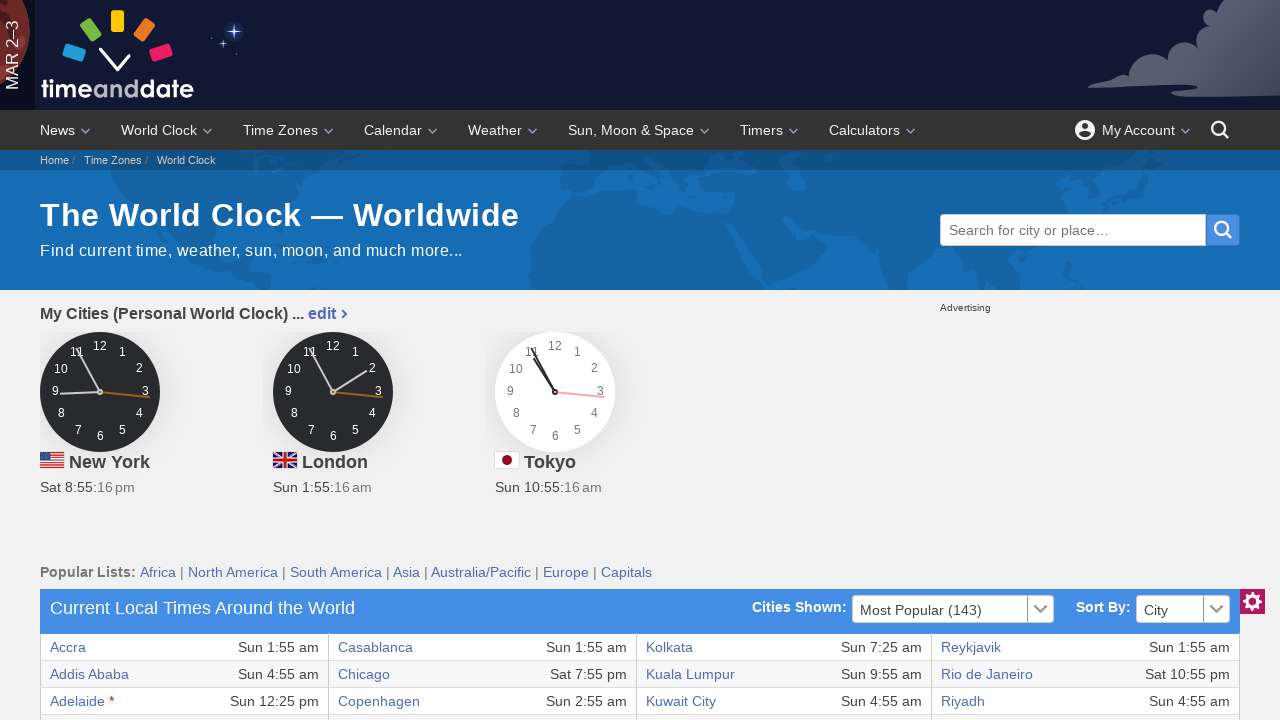

Table row 3, column 3 is visible and accessible
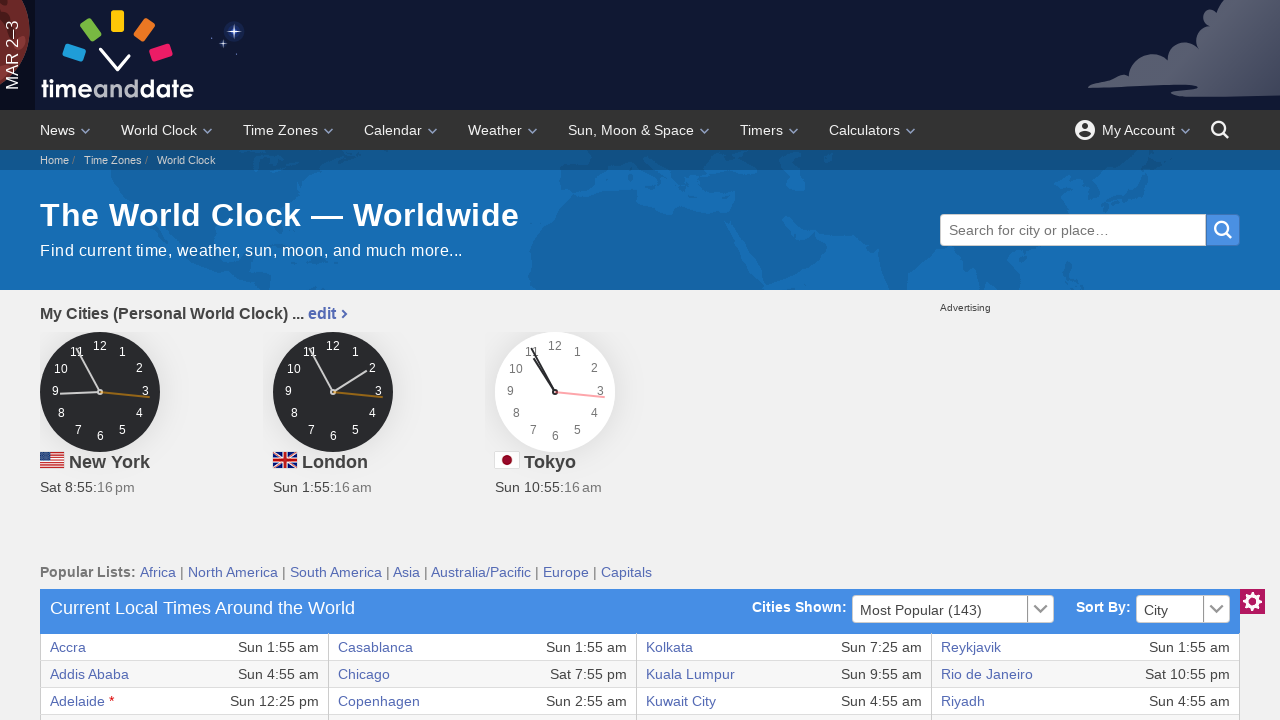

Table row 3, column 4 is visible and accessible
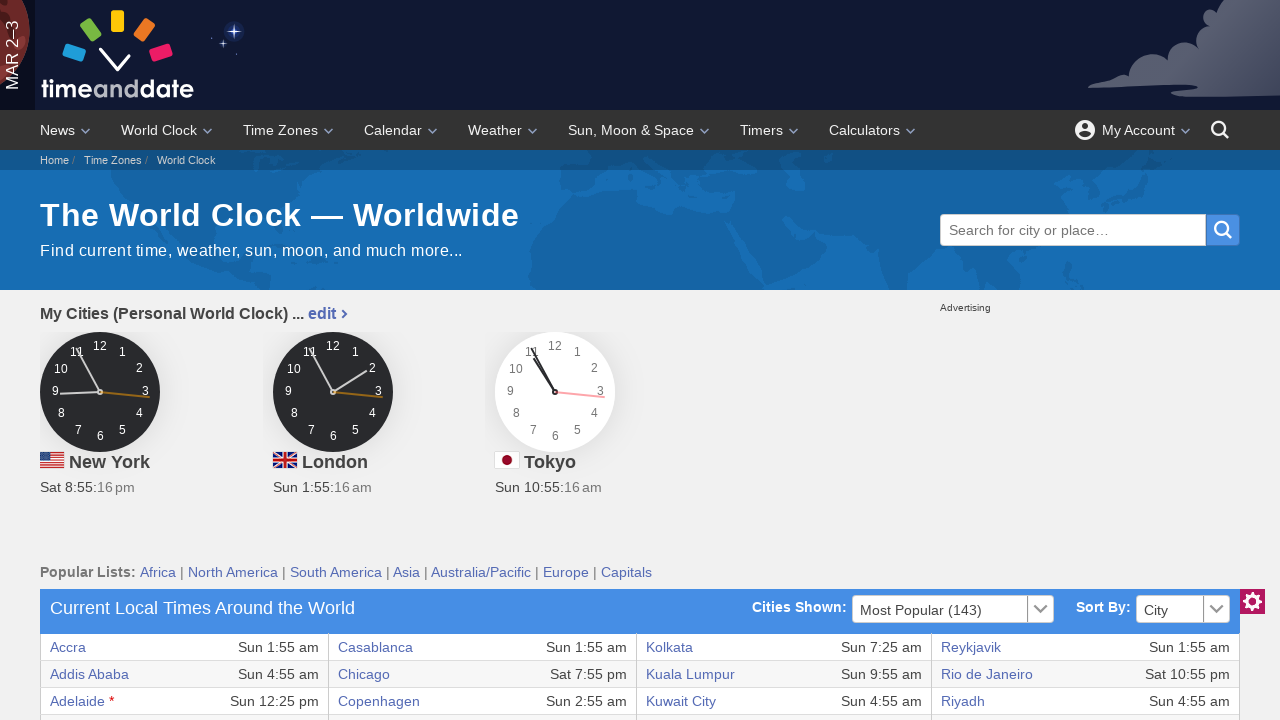

Table row 3, column 5 is visible and accessible
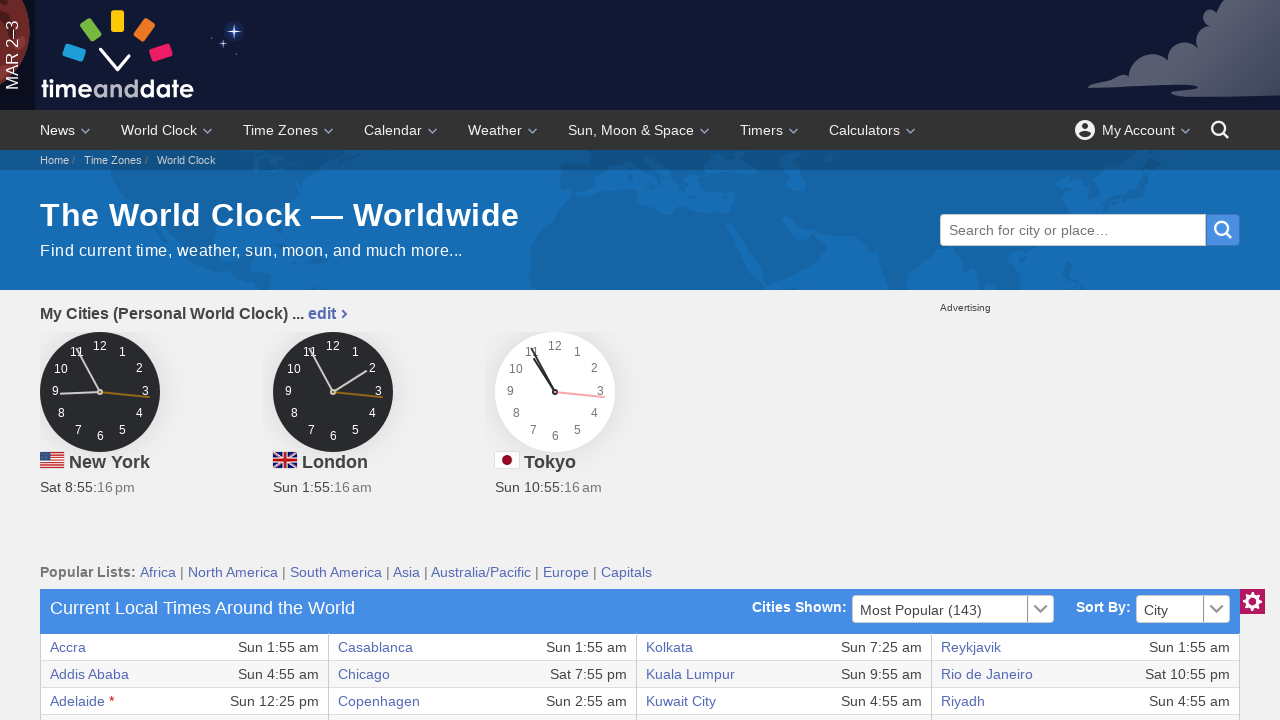

Table row 3, column 6 is visible and accessible
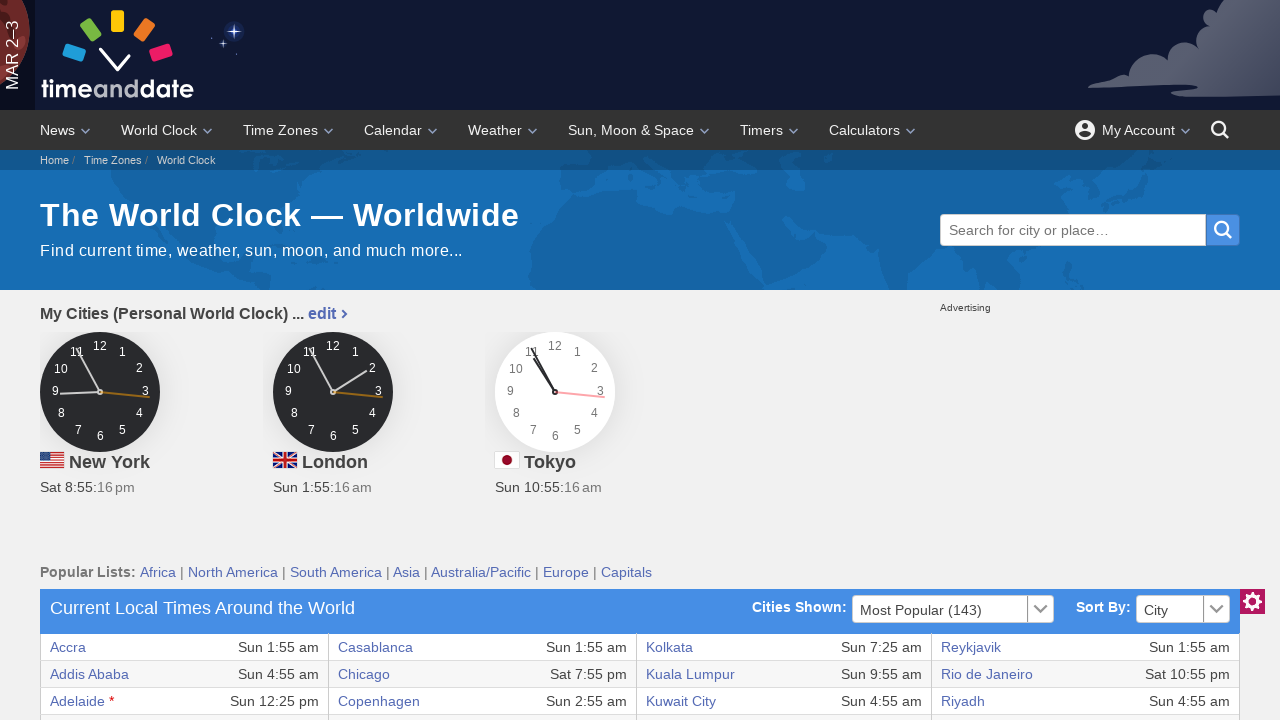

Table row 3, column 7 is visible and accessible
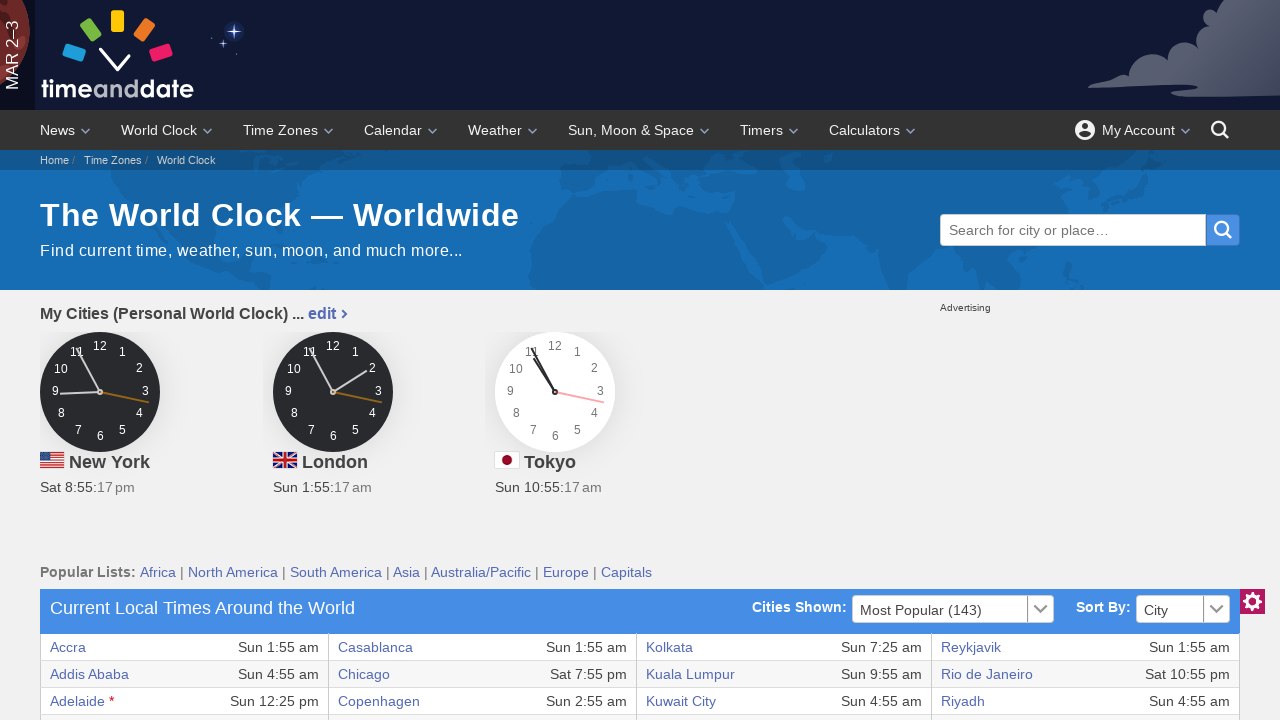

Table row 3, column 8 is visible and accessible
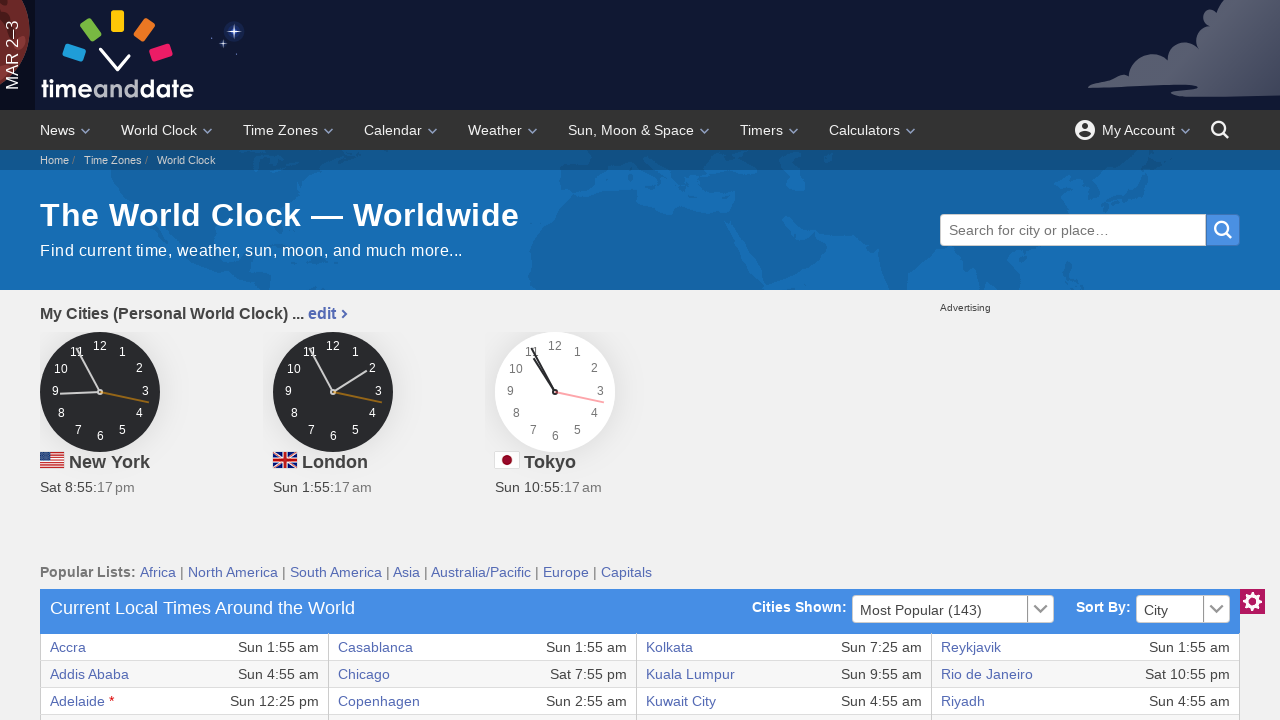

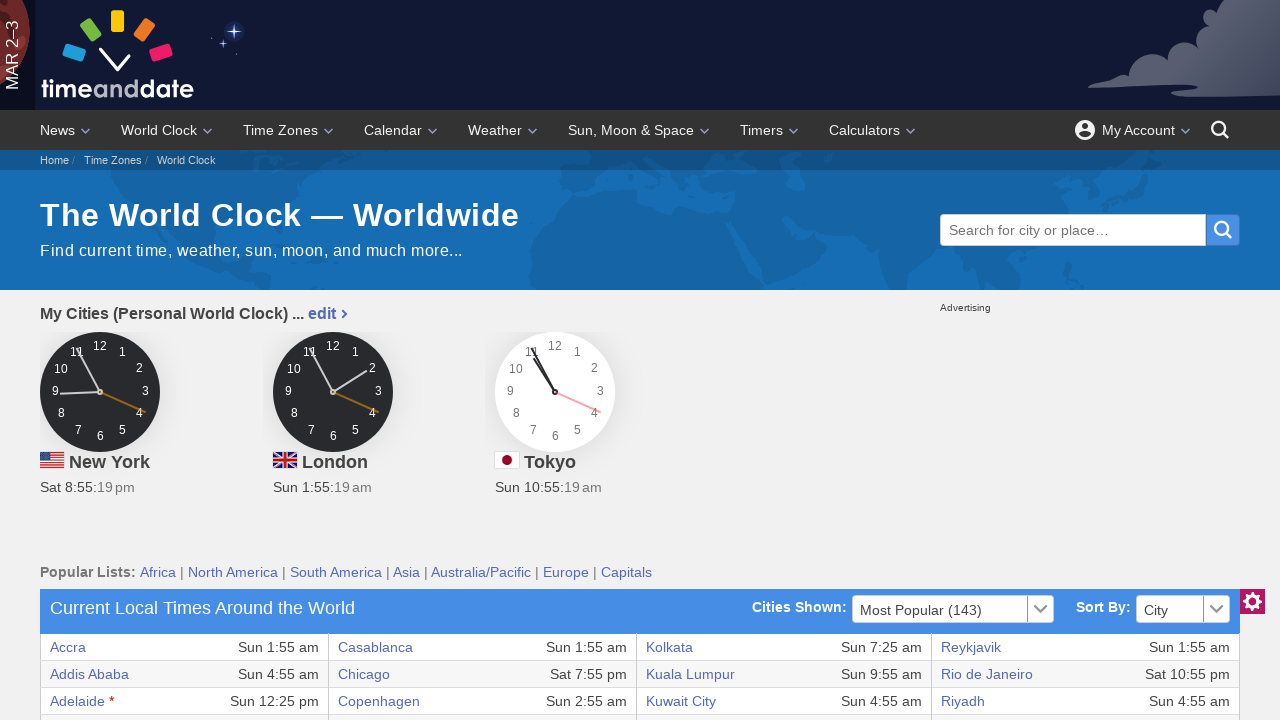